Tests invalid login with incorrect credentials and verifies error message

Starting URL: https://www.saucedemo.com/

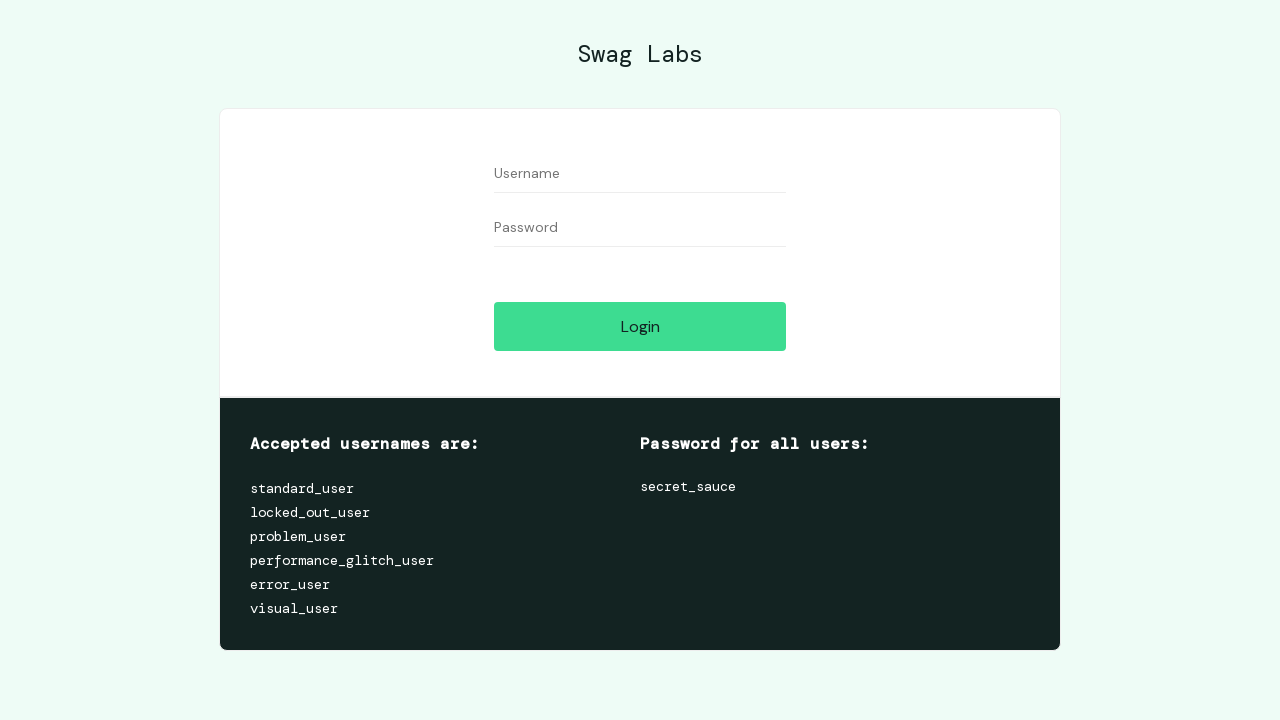

Filled username field with '1' on #user-name
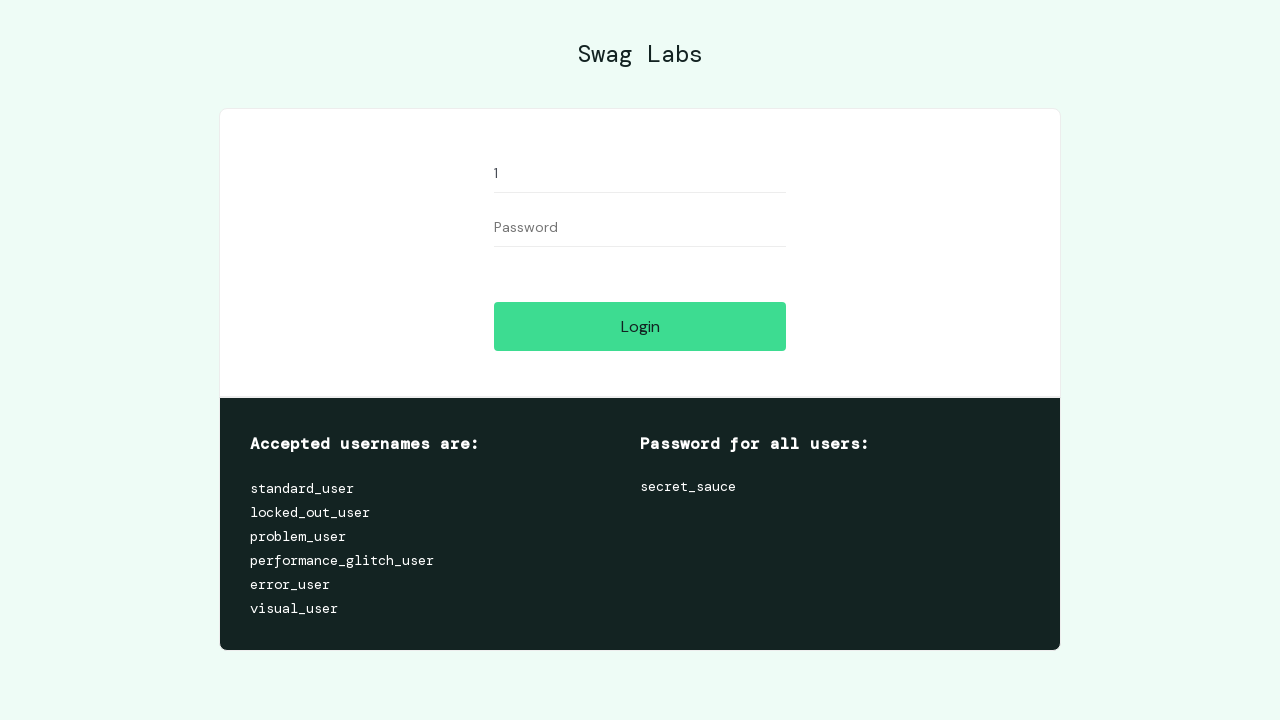

Filled password field with '1' on #password
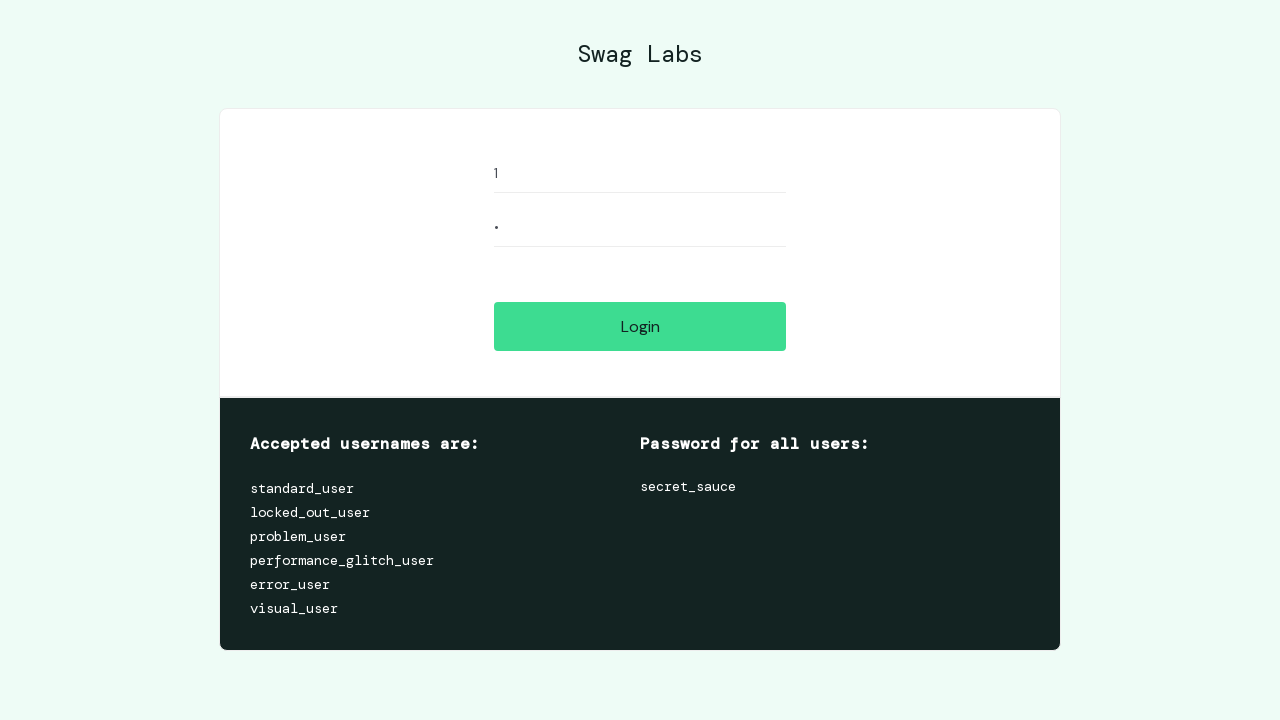

Clicked login button at (640, 326) on #login-button
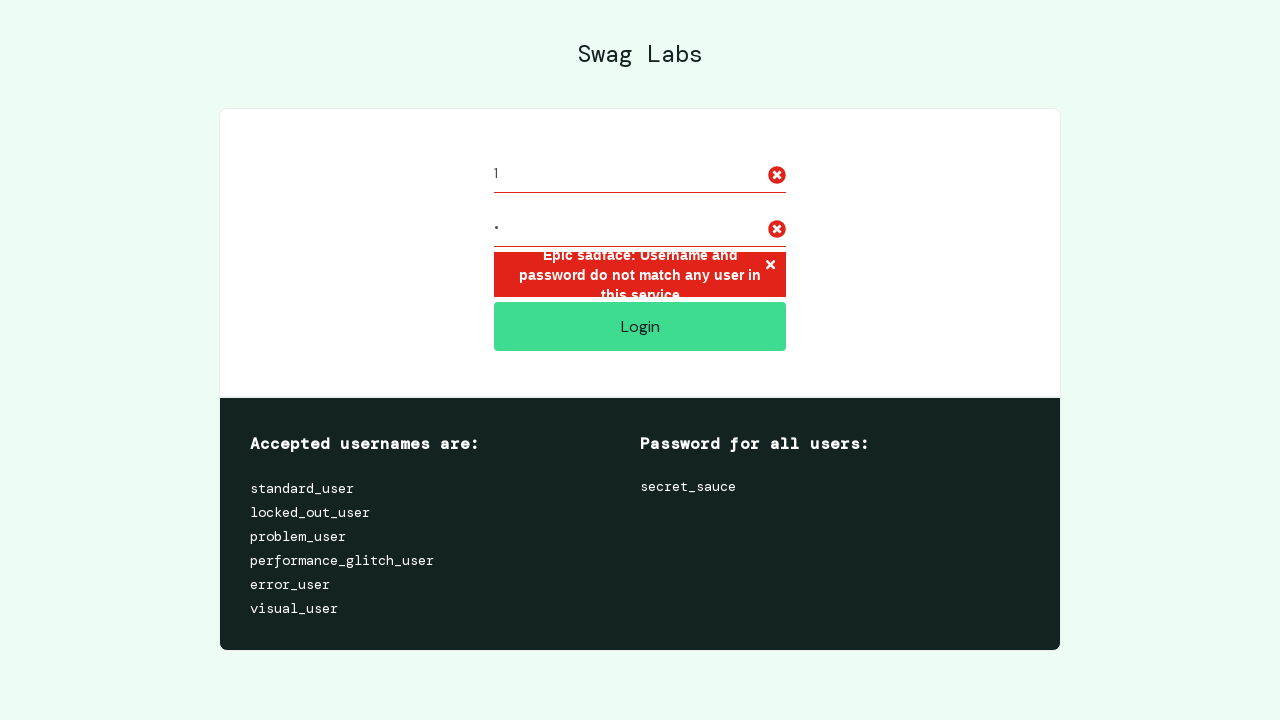

Located error message element
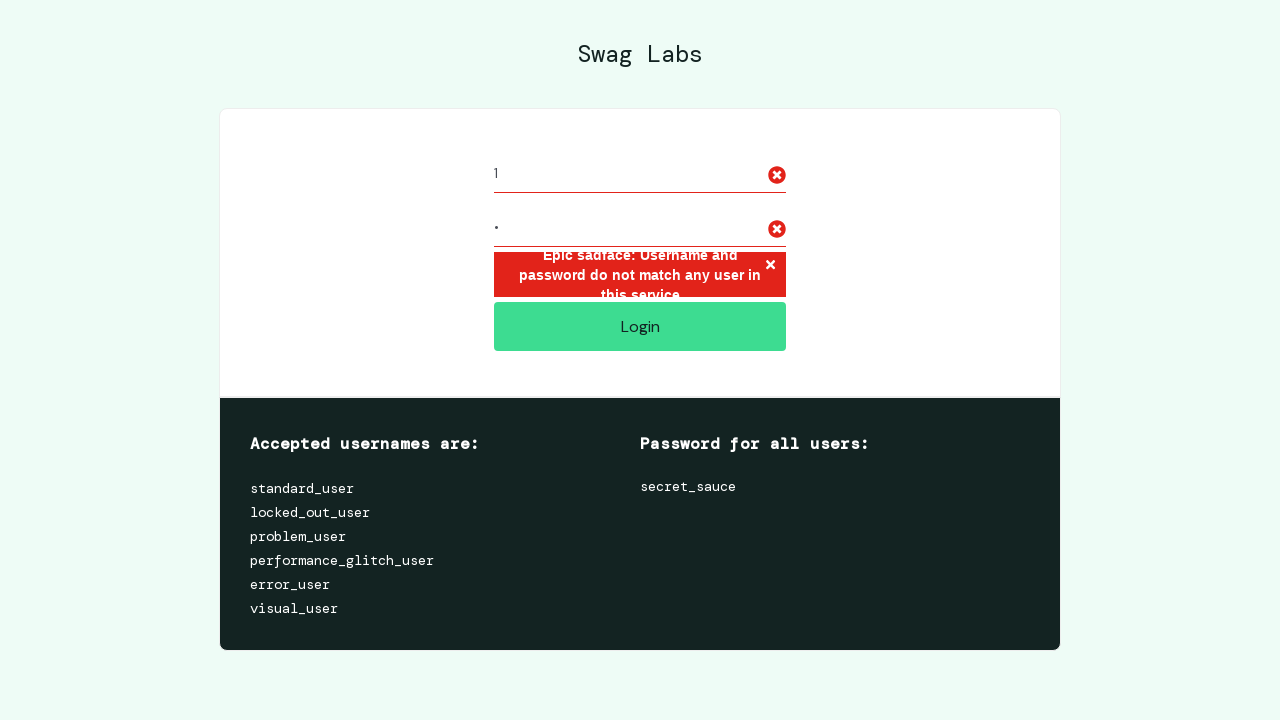

Verified error message: 'Epic sadface: Username and password do not match any user in this service'
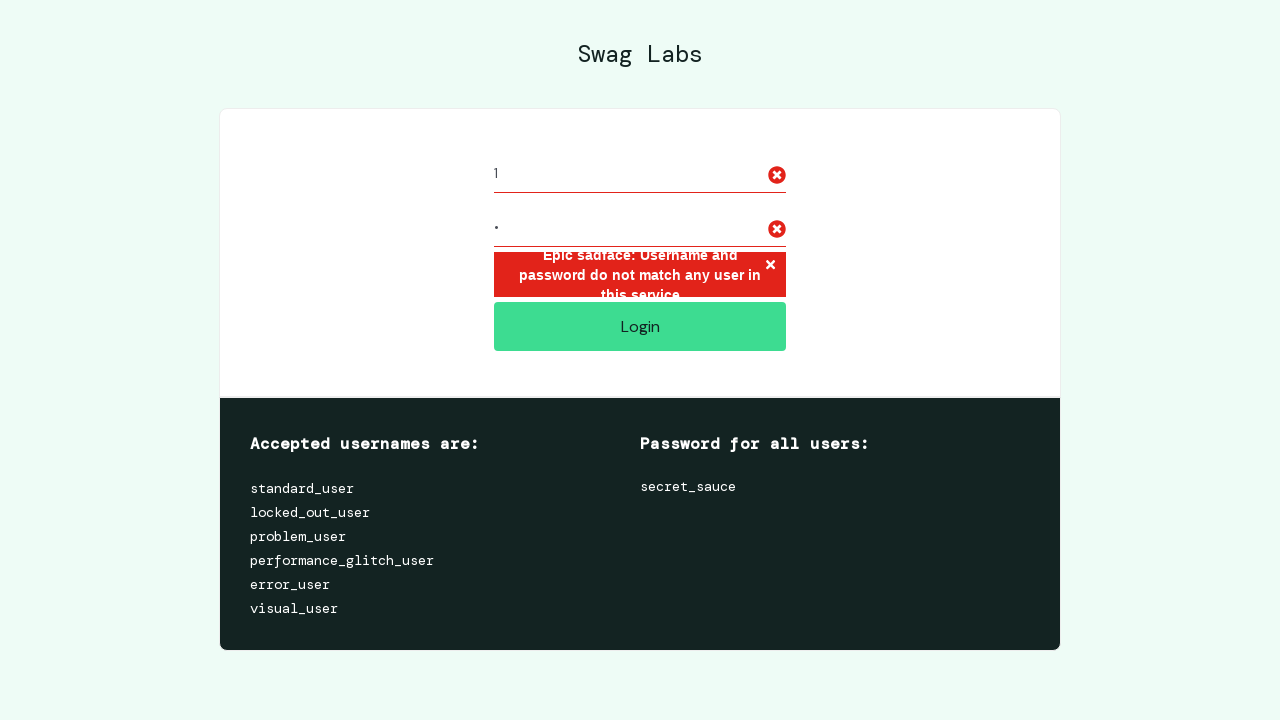

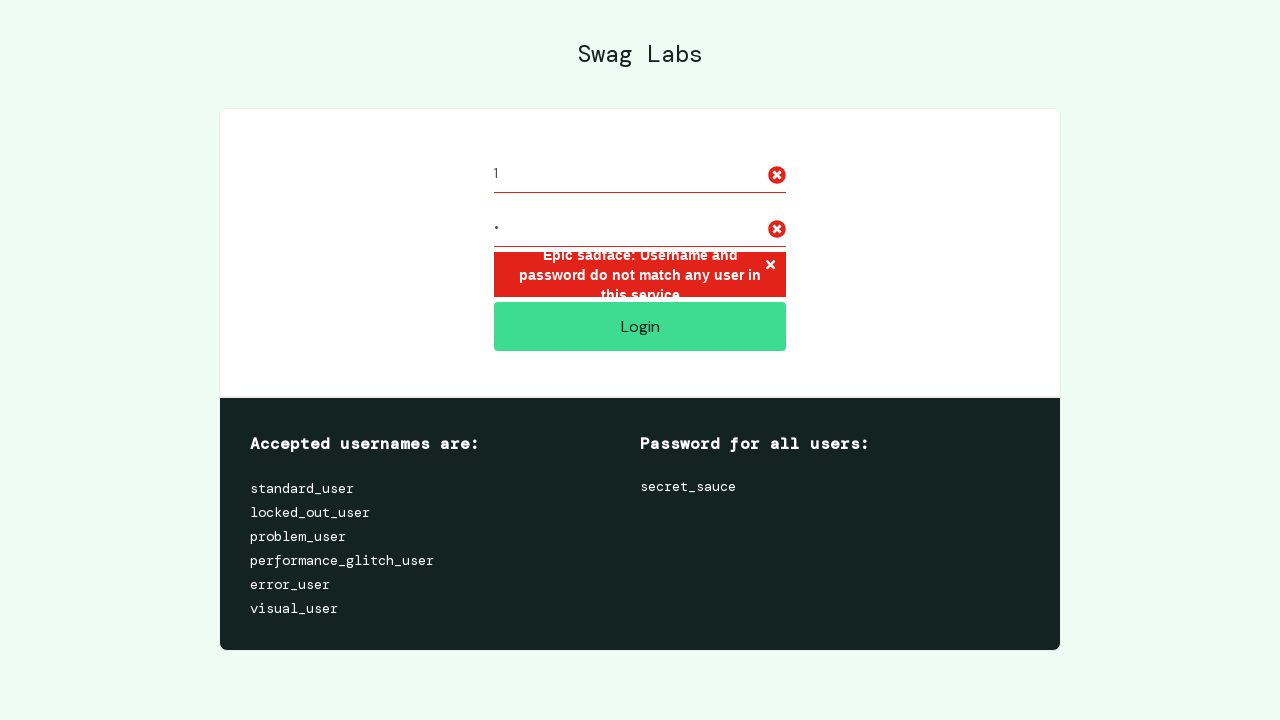